Tests clicking on an article link navigates to the article page

Starting URL: https://fintan.jp

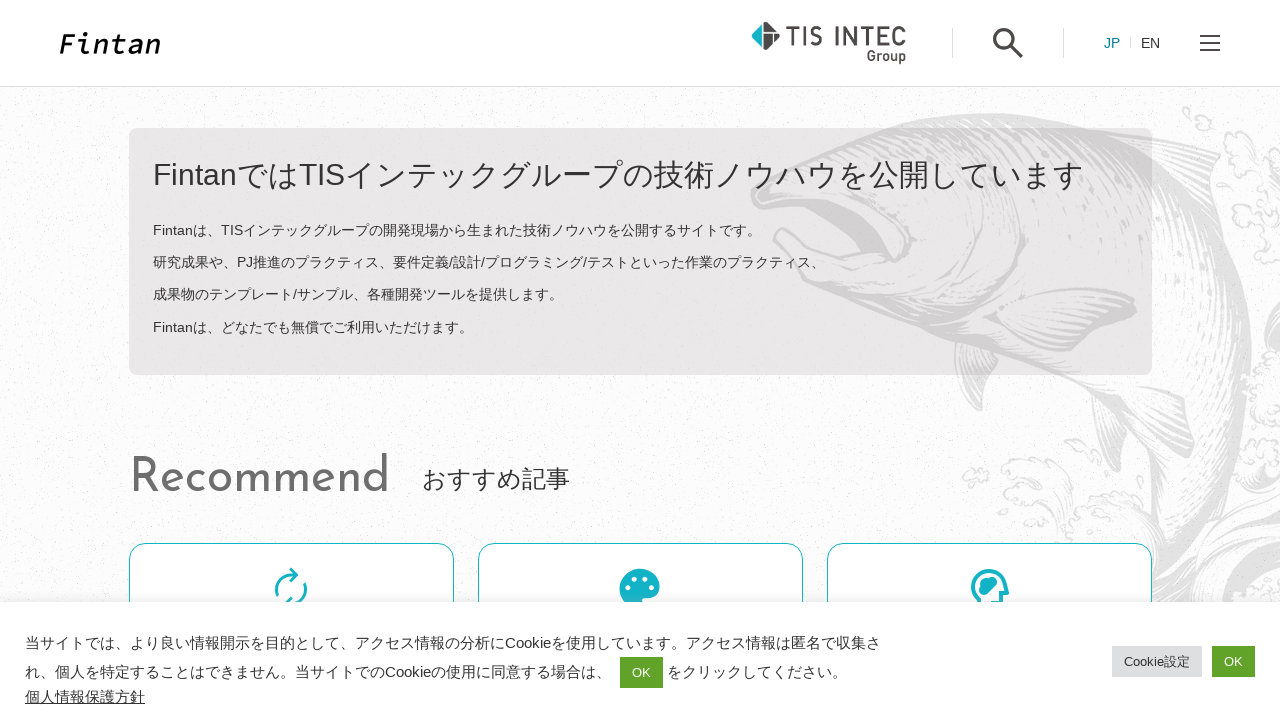

Waited for article cards to load on the page
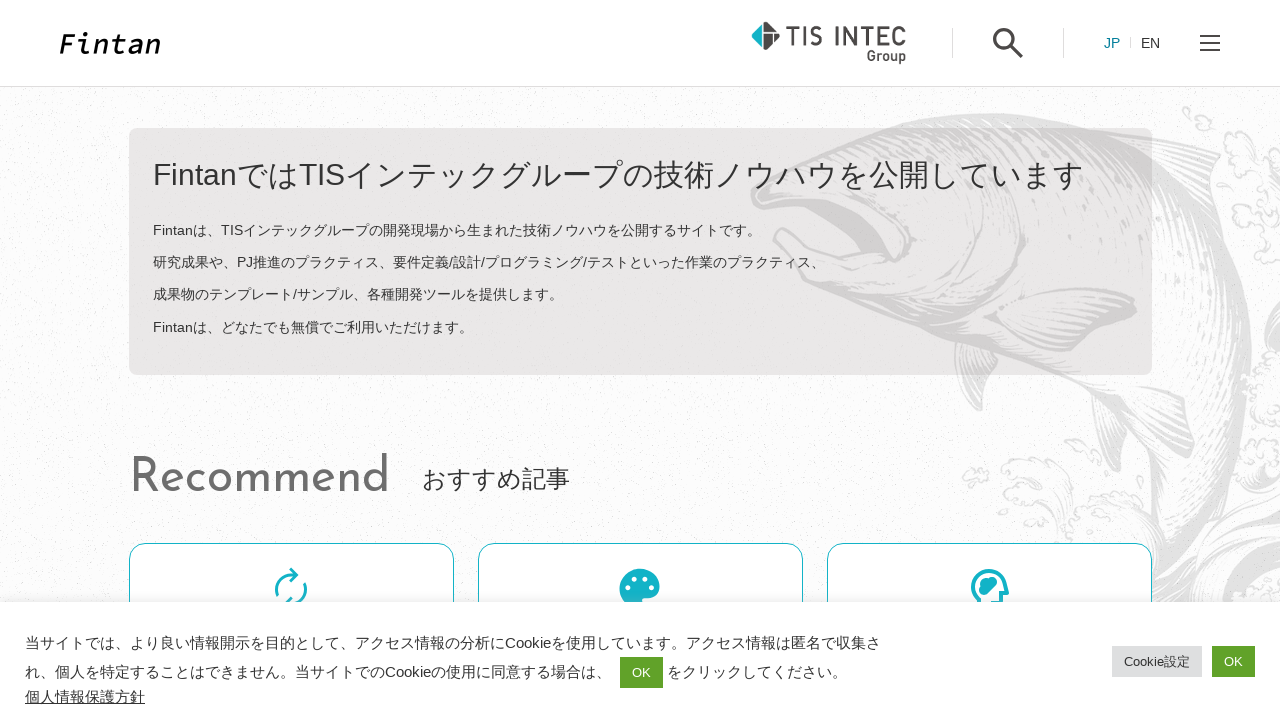

Located the first article link element
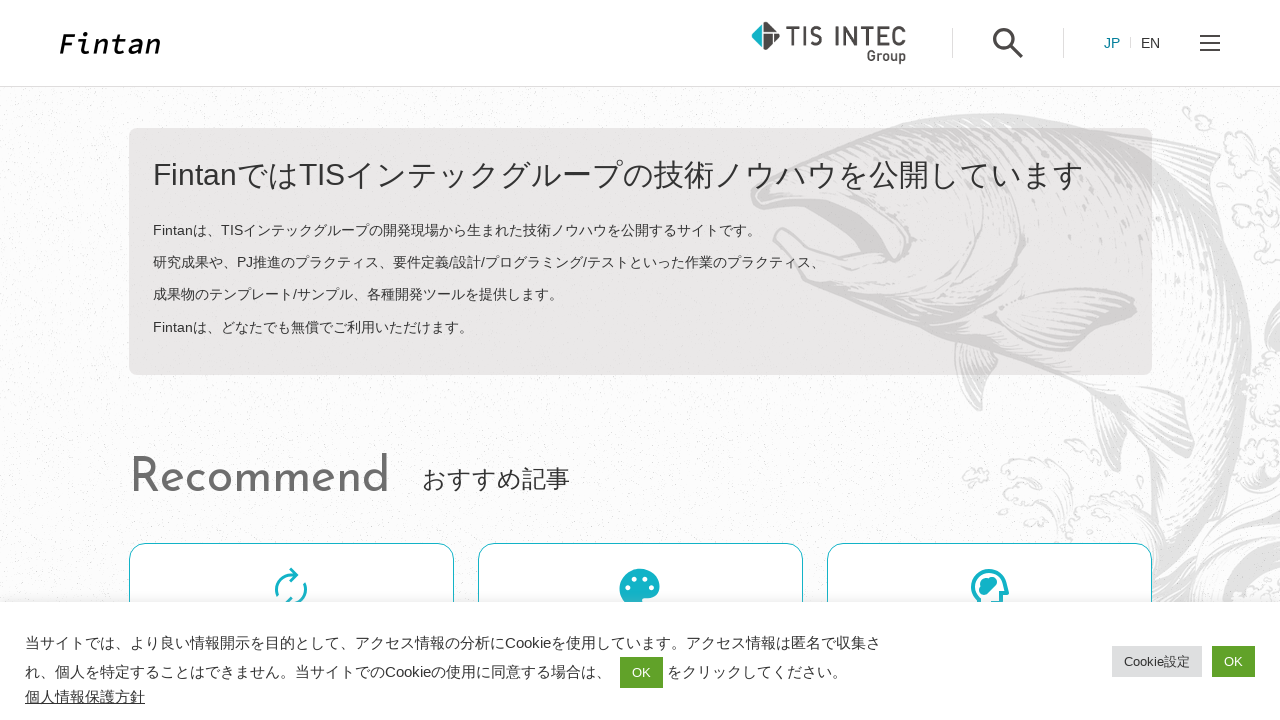

Retrieved article link URL: https://fintan.jp/page/20574/
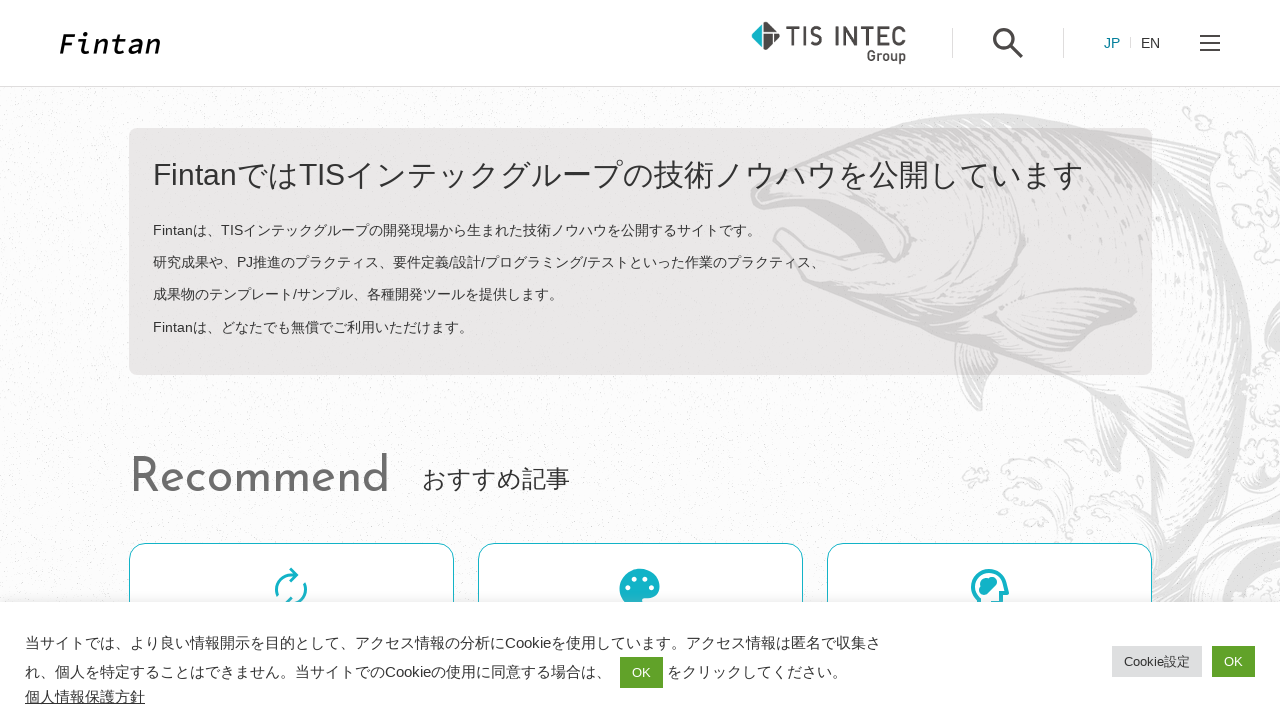

Clicked on the article link at (640, 361) on li.o-card > .o-card__content > a >> nth=0
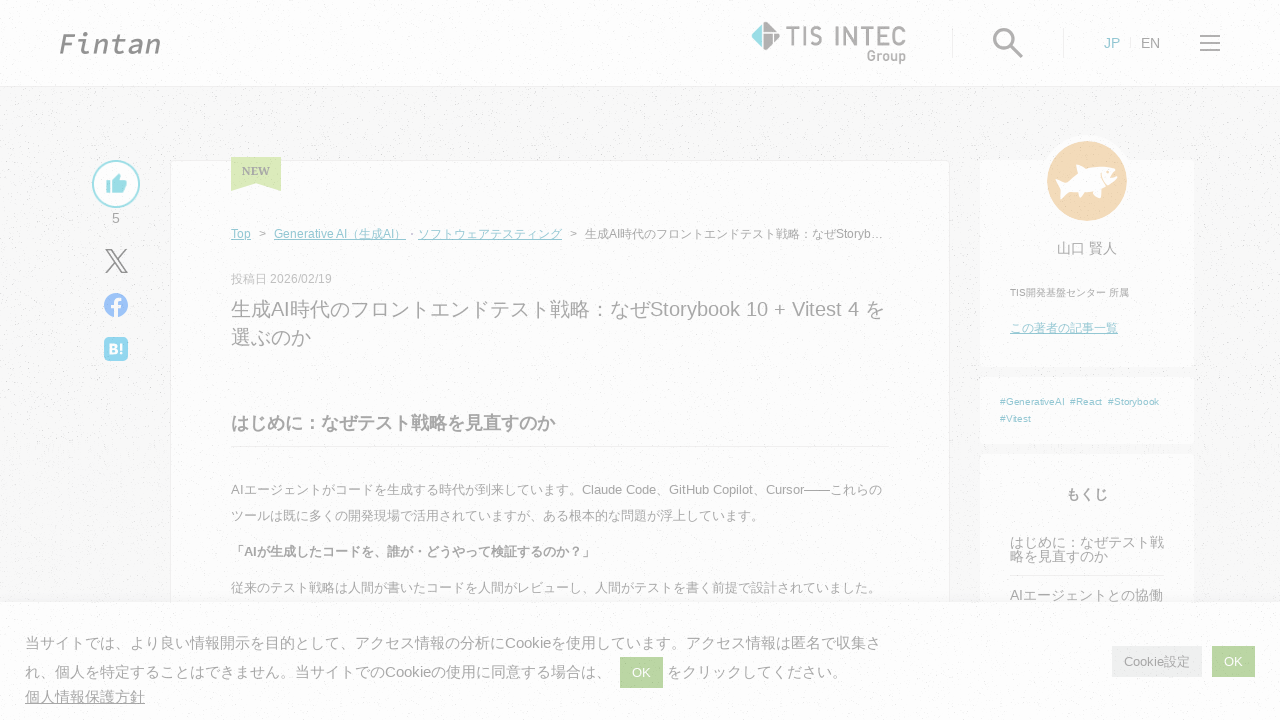

Navigation to article page completed: https://fintan.jp/page/20574/
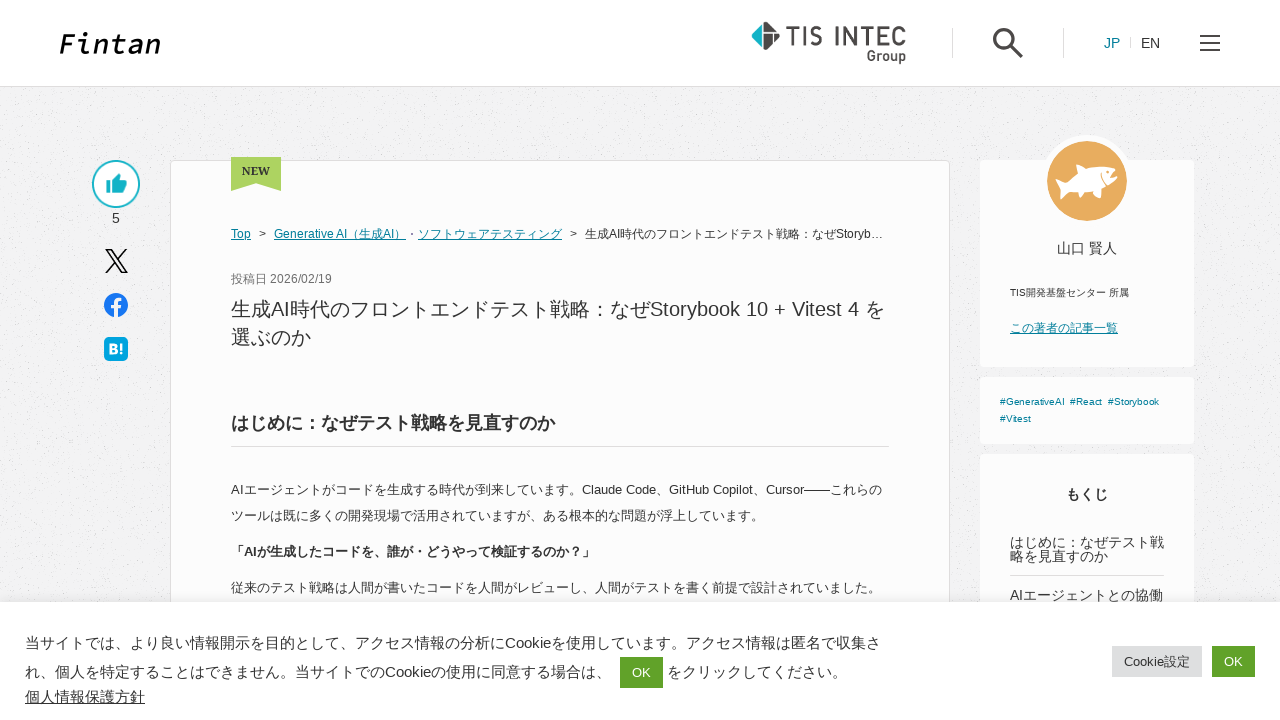

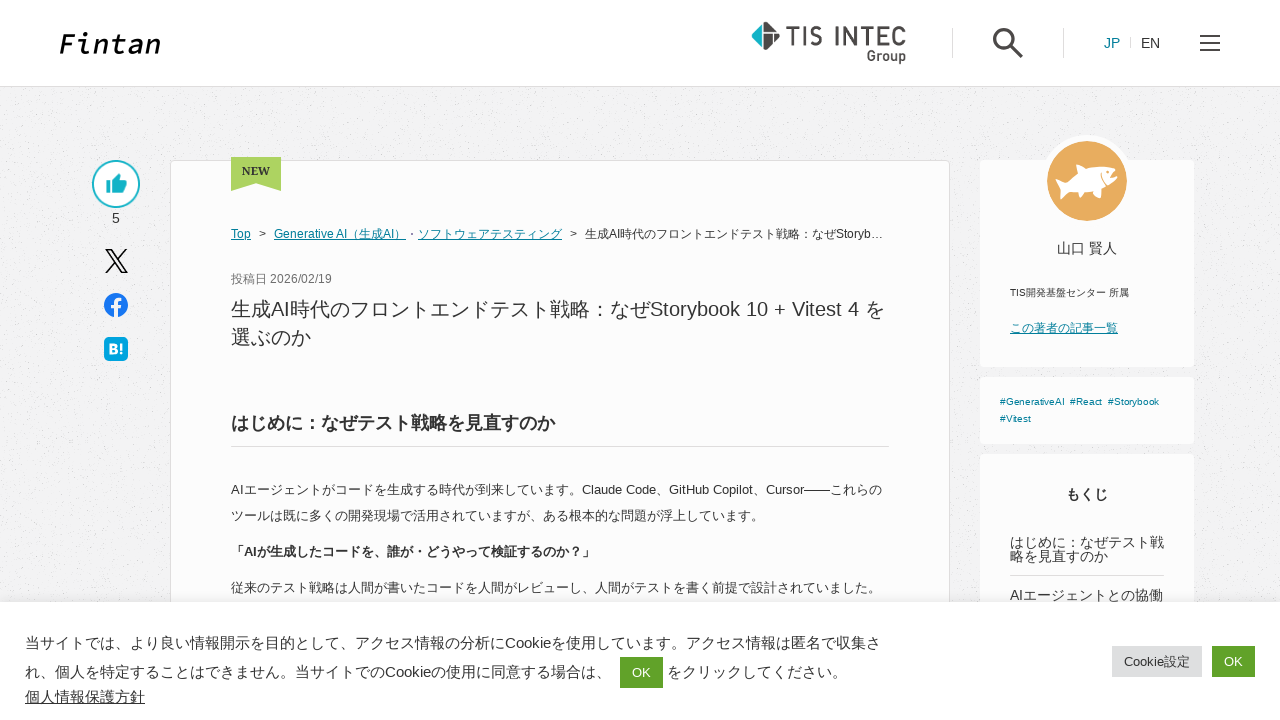